Tests adding an element on the Herokuapp add/remove elements page by clicking the Add Element button and verifying the new element appears

Starting URL: https://the-internet.herokuapp.com/

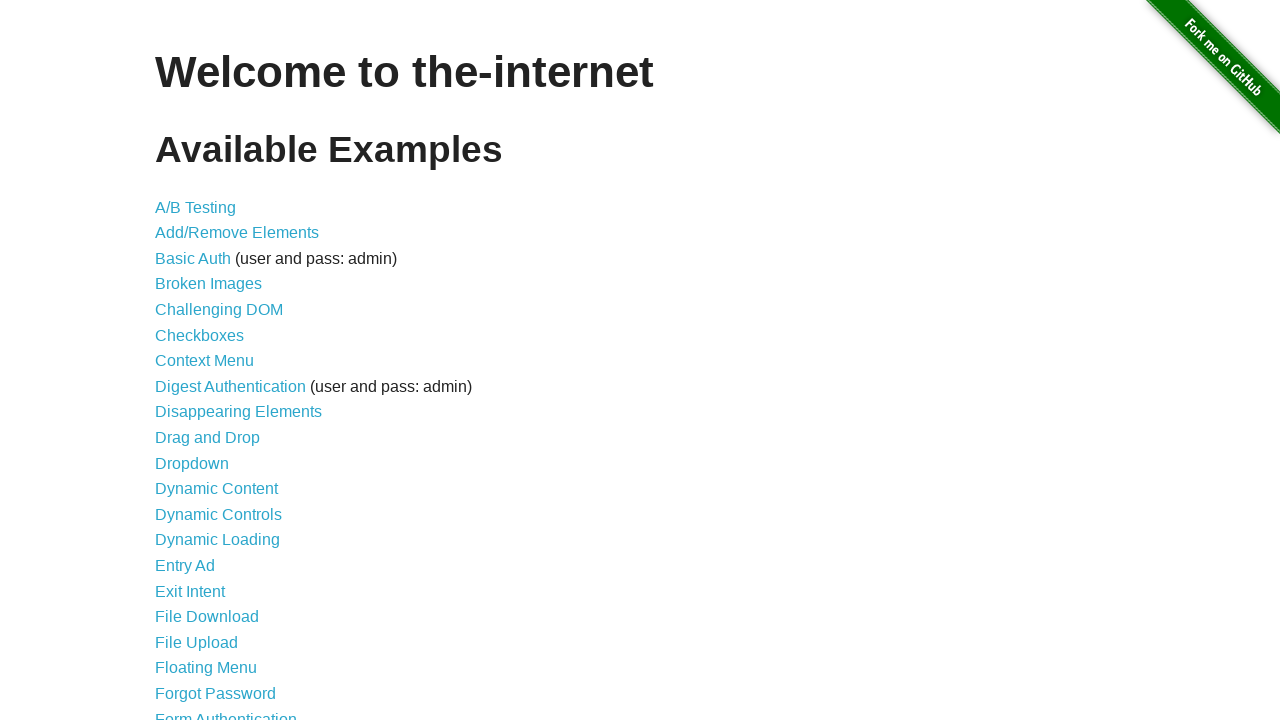

Clicked on the add/remove elements link at (237, 233) on a[href='/add_remove_elements/']
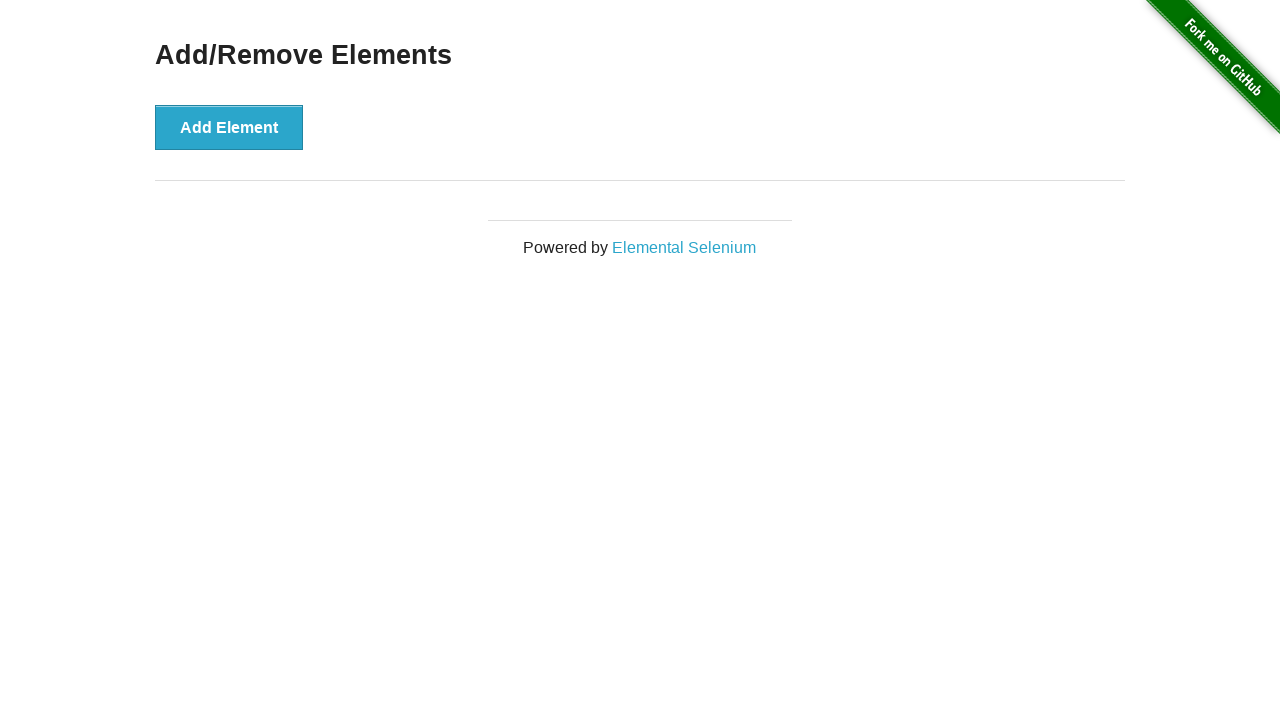

Clicked the Add Element button at (229, 127) on button[onclick='addElement()']
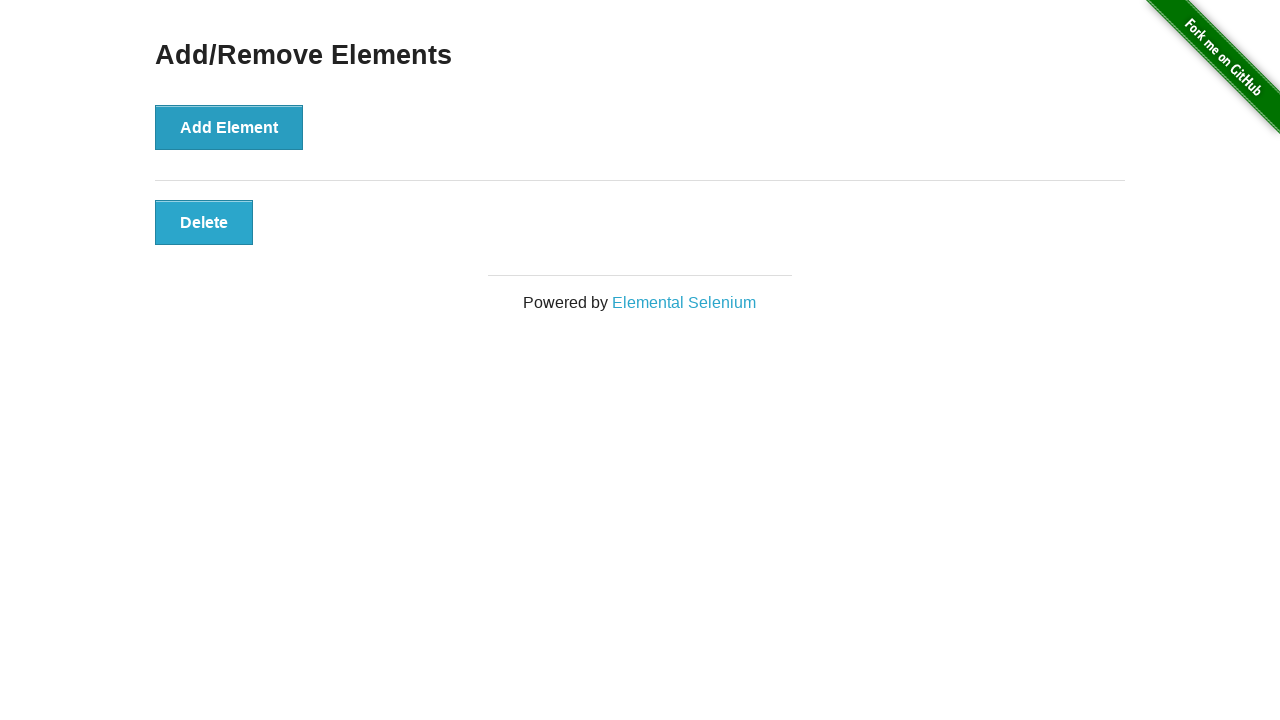

Verified the newly added element is displayed
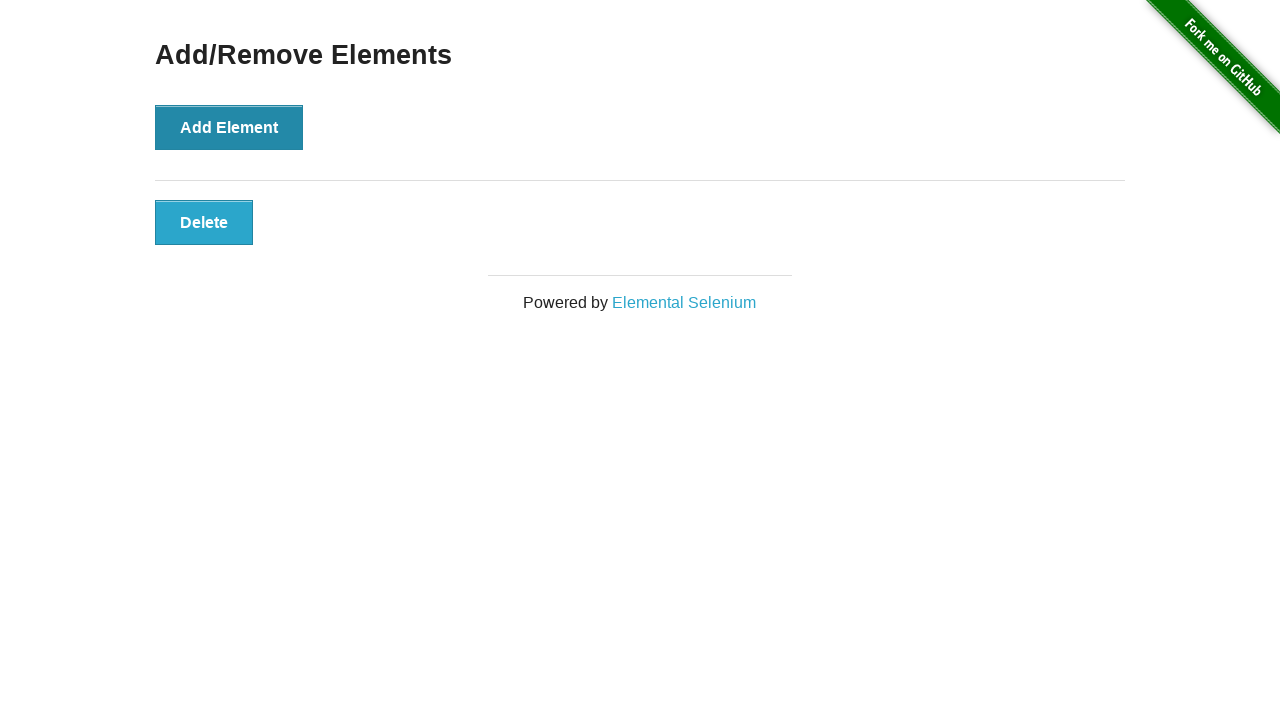

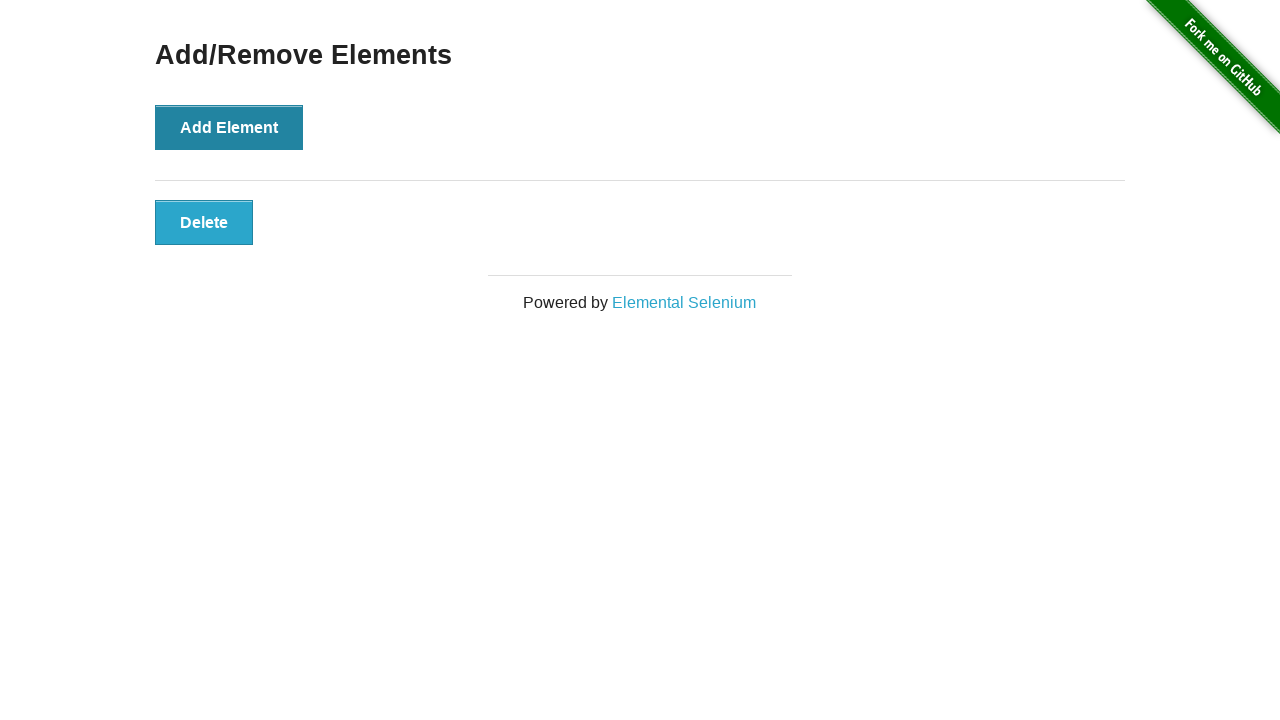